Navigates to dynamic controls page and sets text input value using JavaScript execution

Starting URL: https://practice.cydeo.com/dynamic_controls

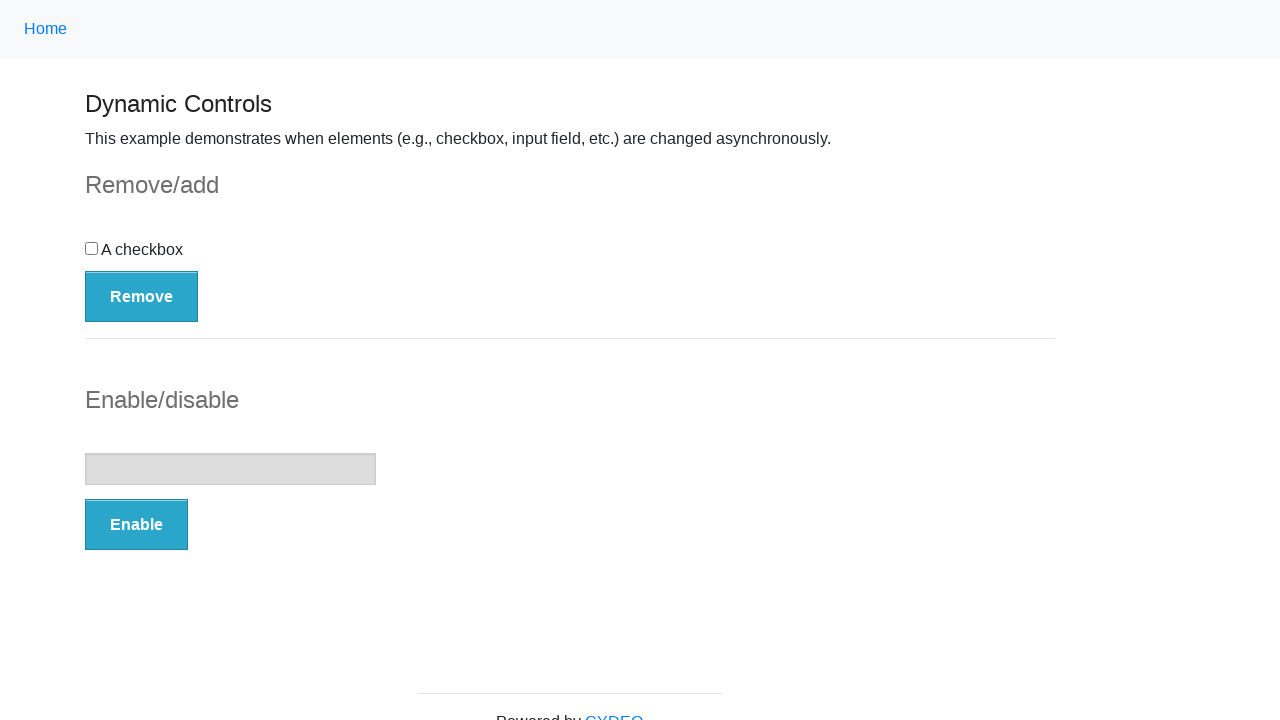

Navigated to dynamic controls page
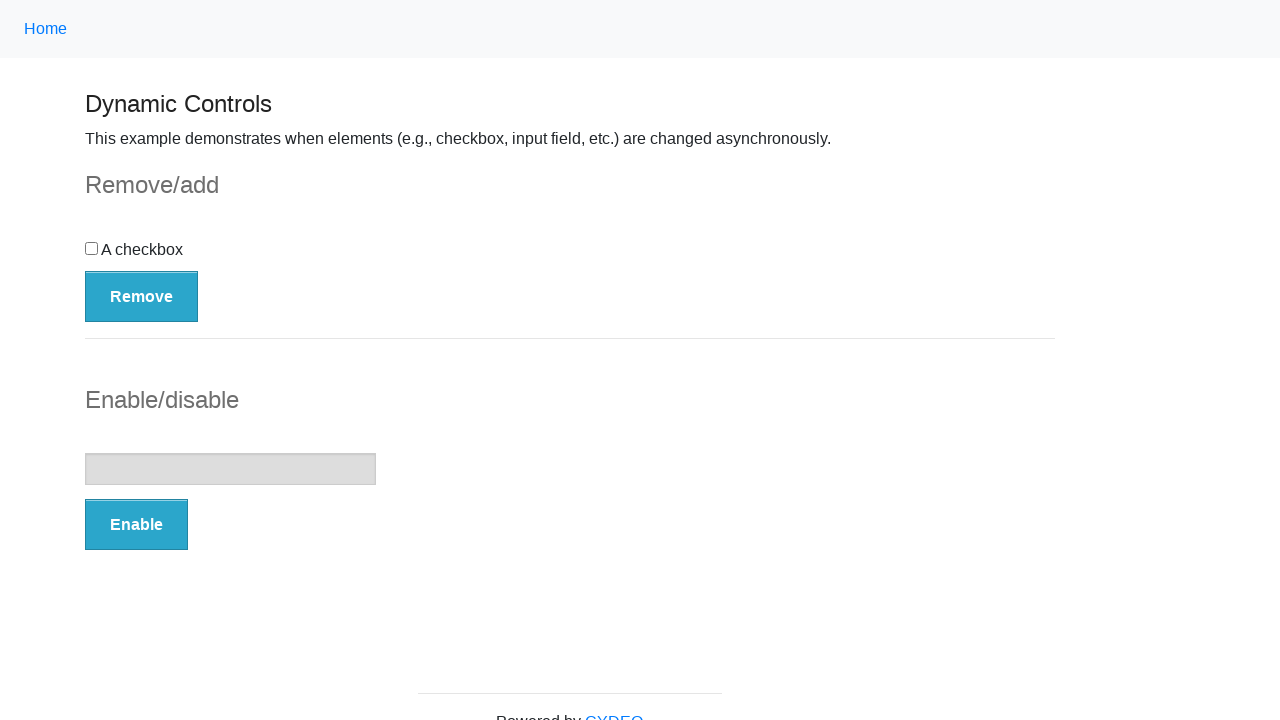

Located text input element
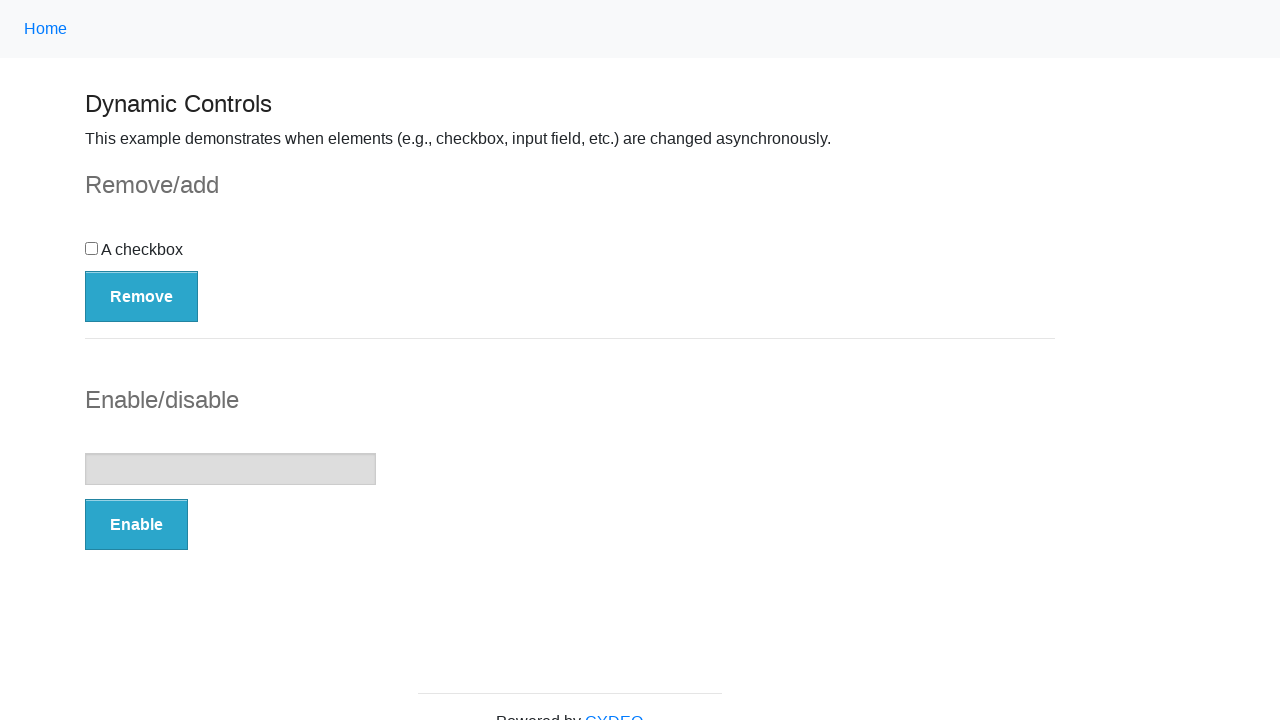

Set input value to 'Eu11 is the best' using JavaScript execution
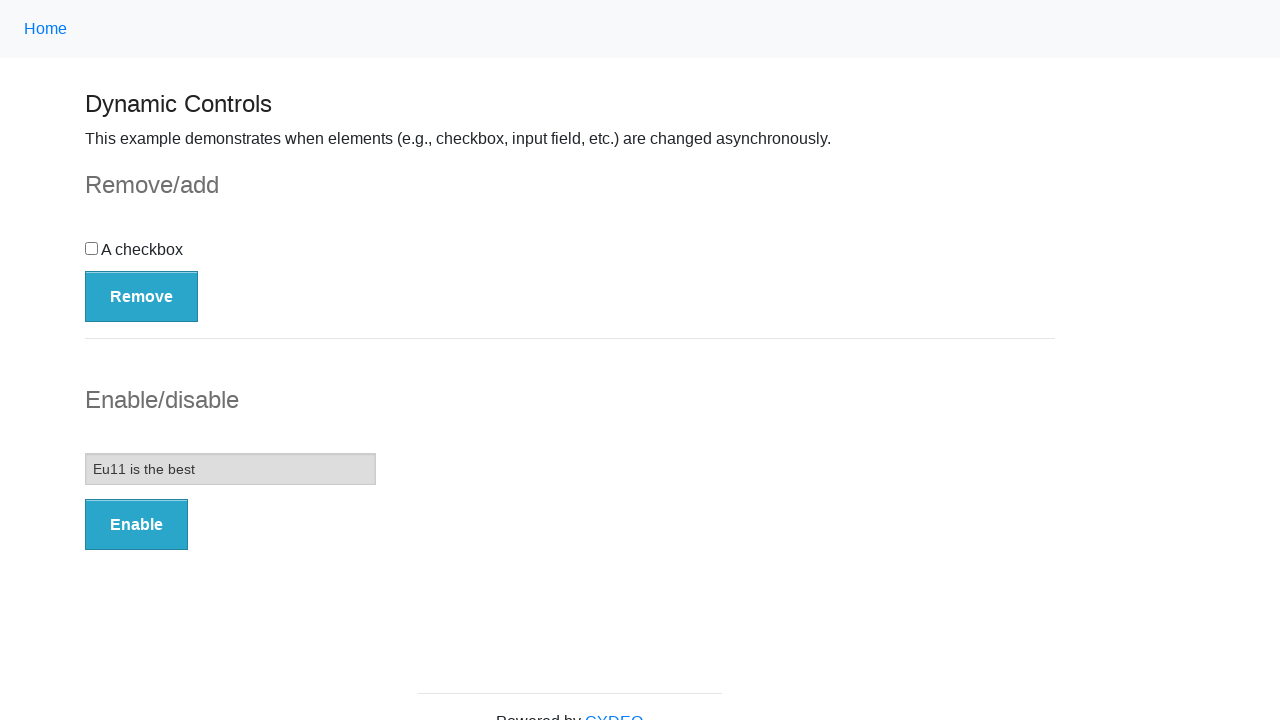

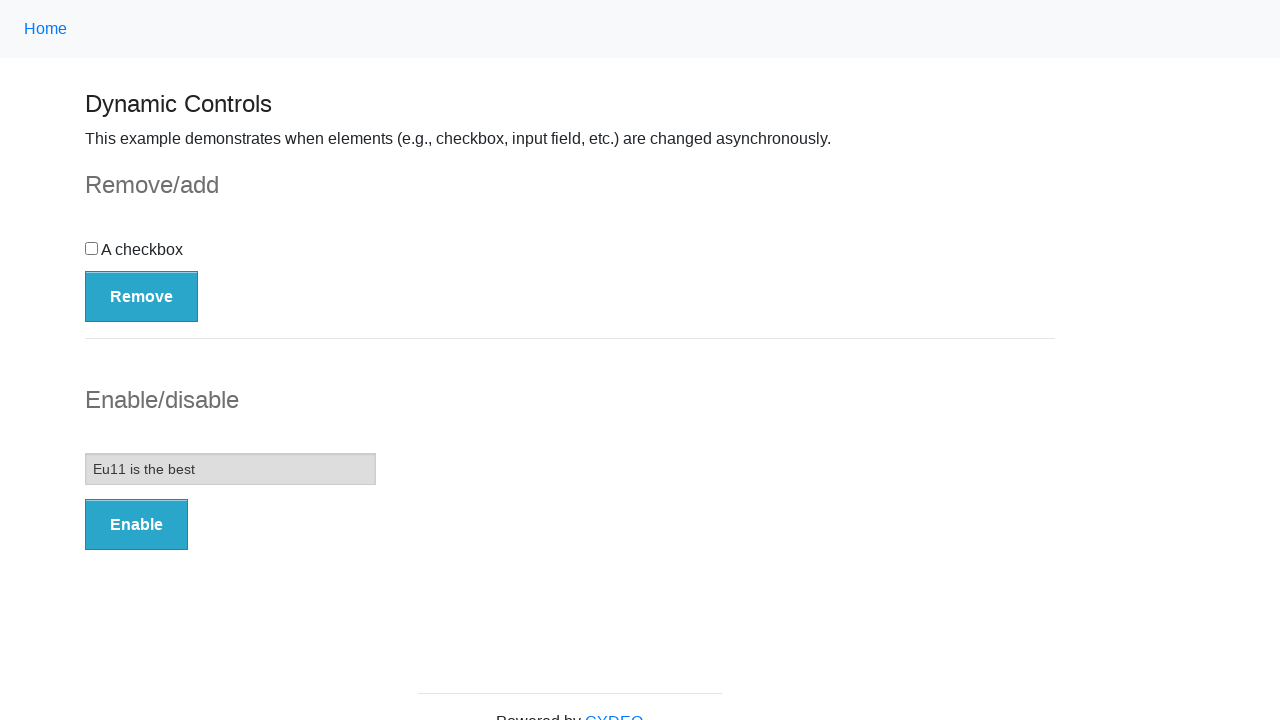